Selects a radio button option, selects from dropdown menu, and prints all dropdown options

Starting URL: https://dgotlieb.github.io/Controllers/

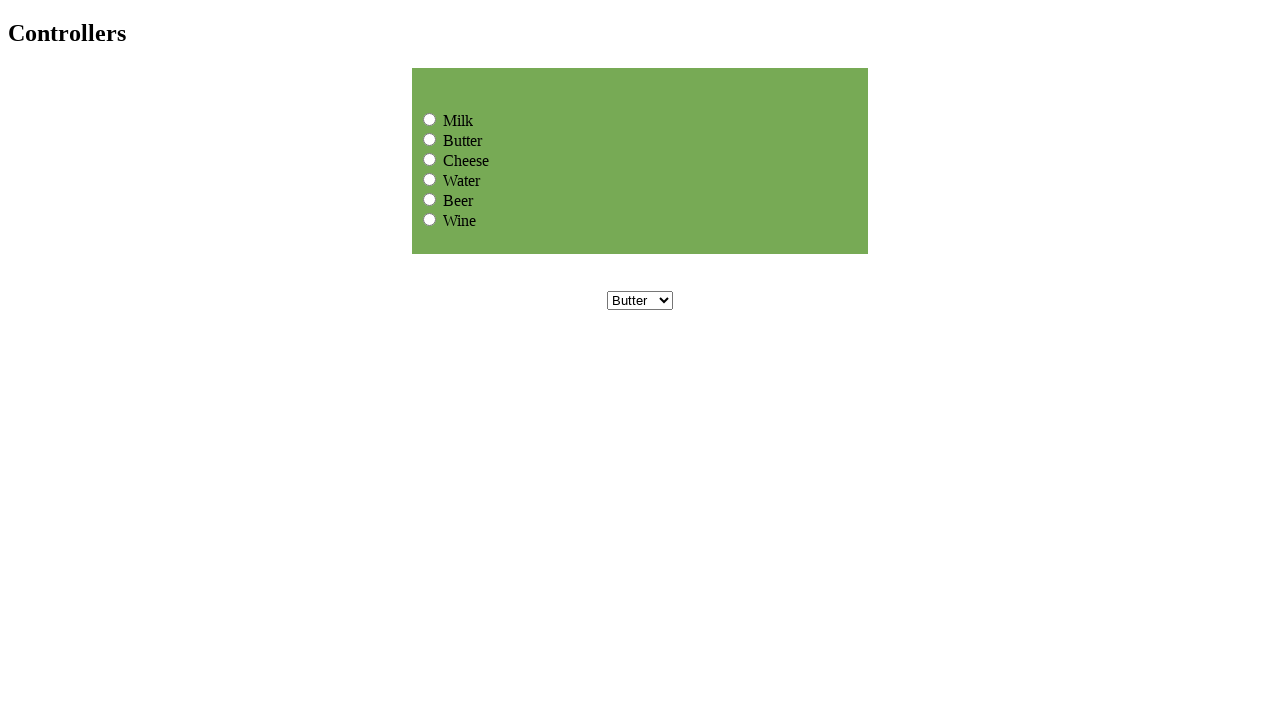

Selected 'Cheese' radio button at (430, 159) on input[name='group1'][value='Cheese']
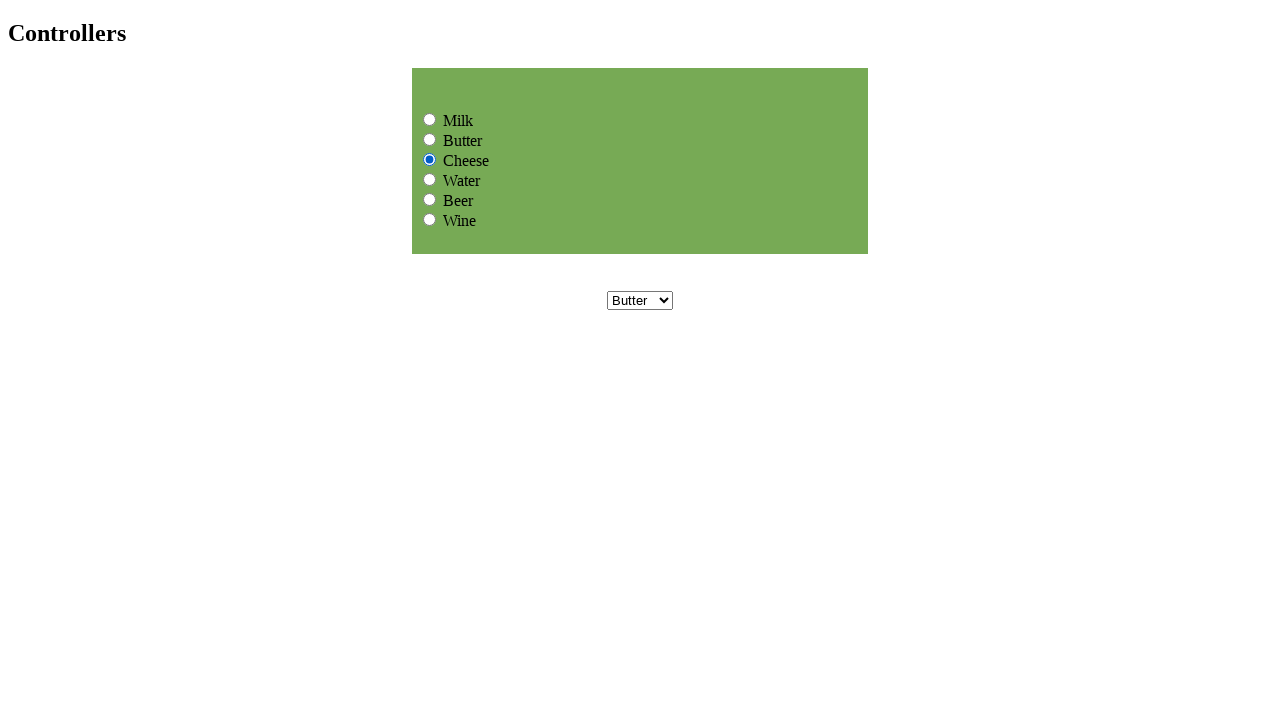

Selected 'Milk' from dropdown menu on select[name='dropdownmenu']
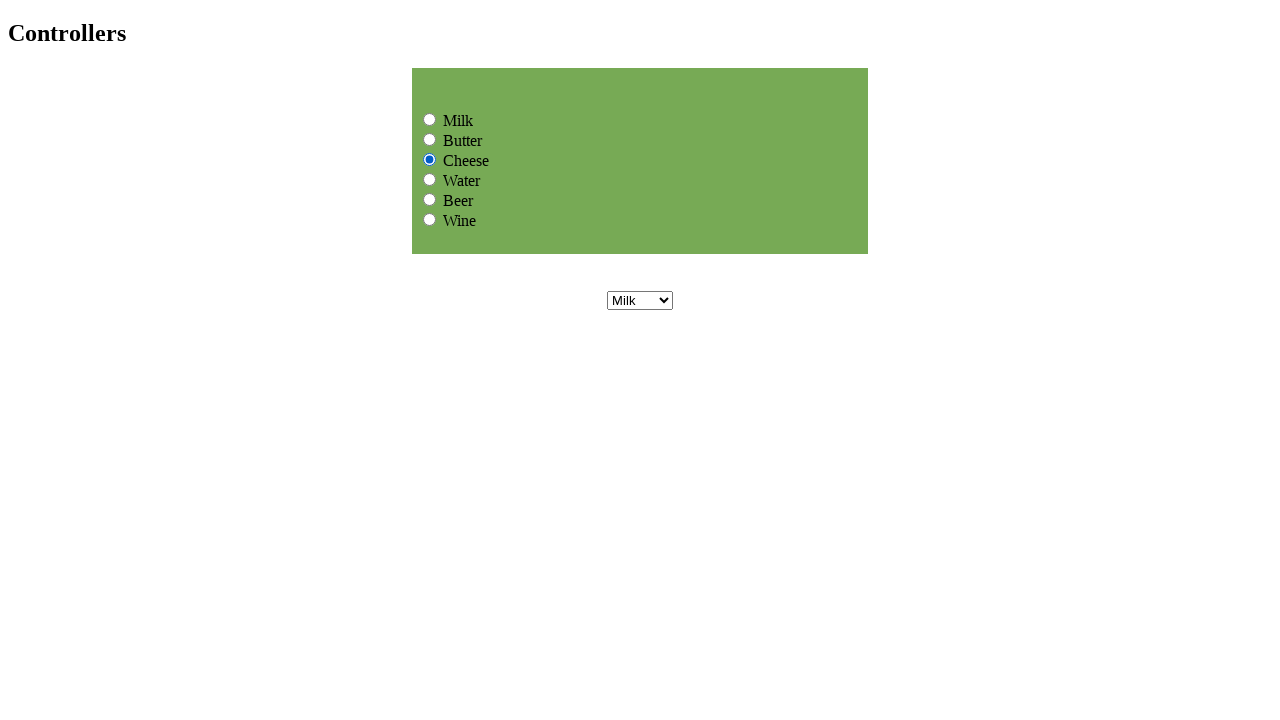

Retrieved all dropdown options
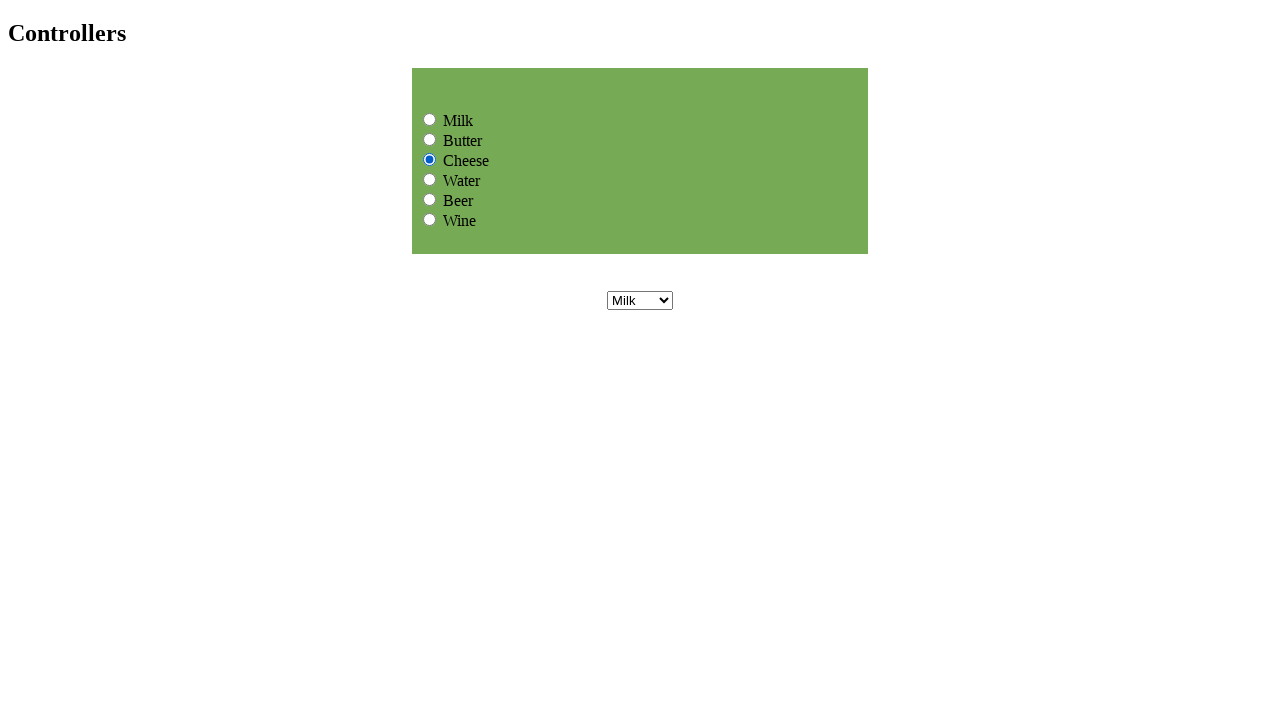

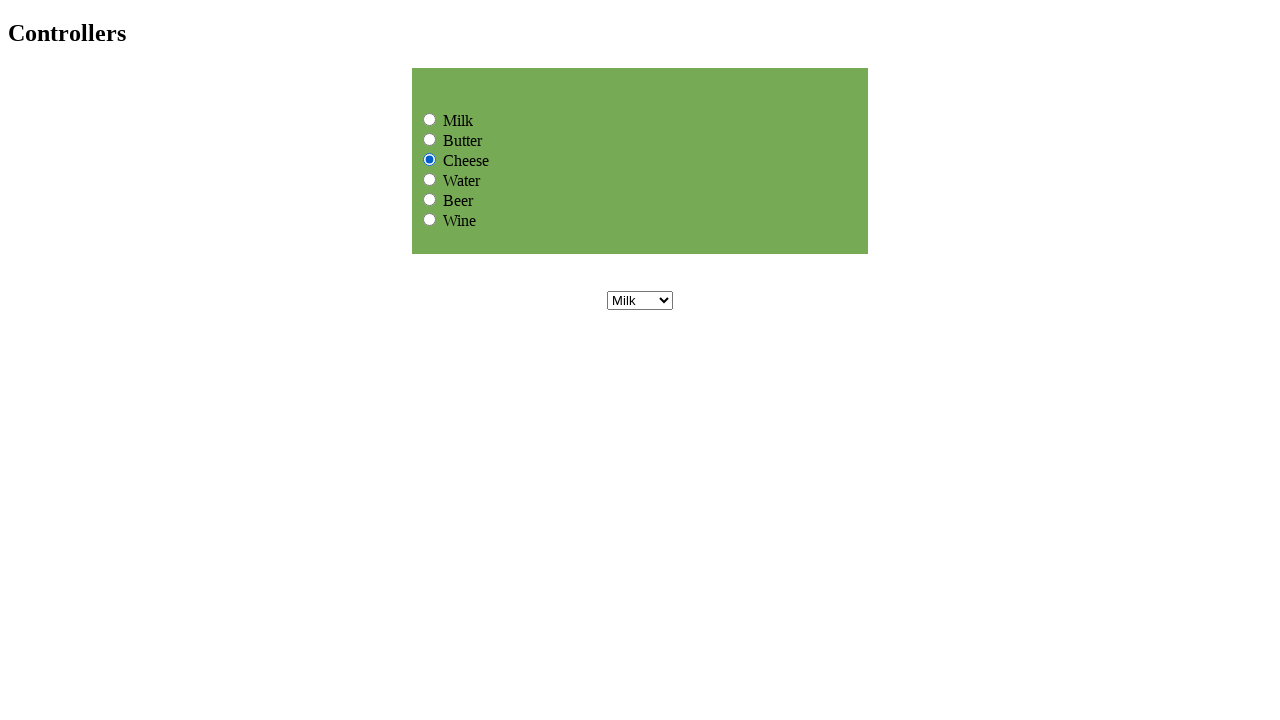